Tests that todo data persists after page reload

Starting URL: https://demo.playwright.dev/todomvc

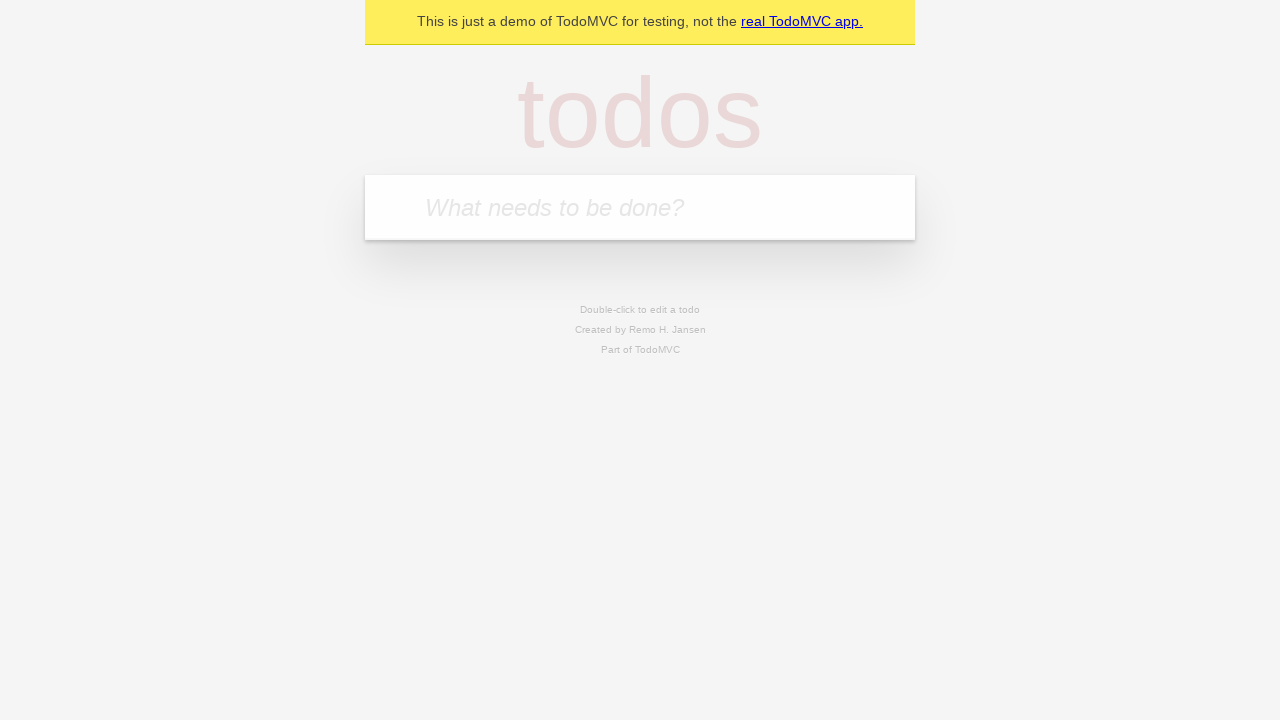

Filled todo input with 'buy some cheese' on internal:attr=[placeholder="What needs to be done?"i]
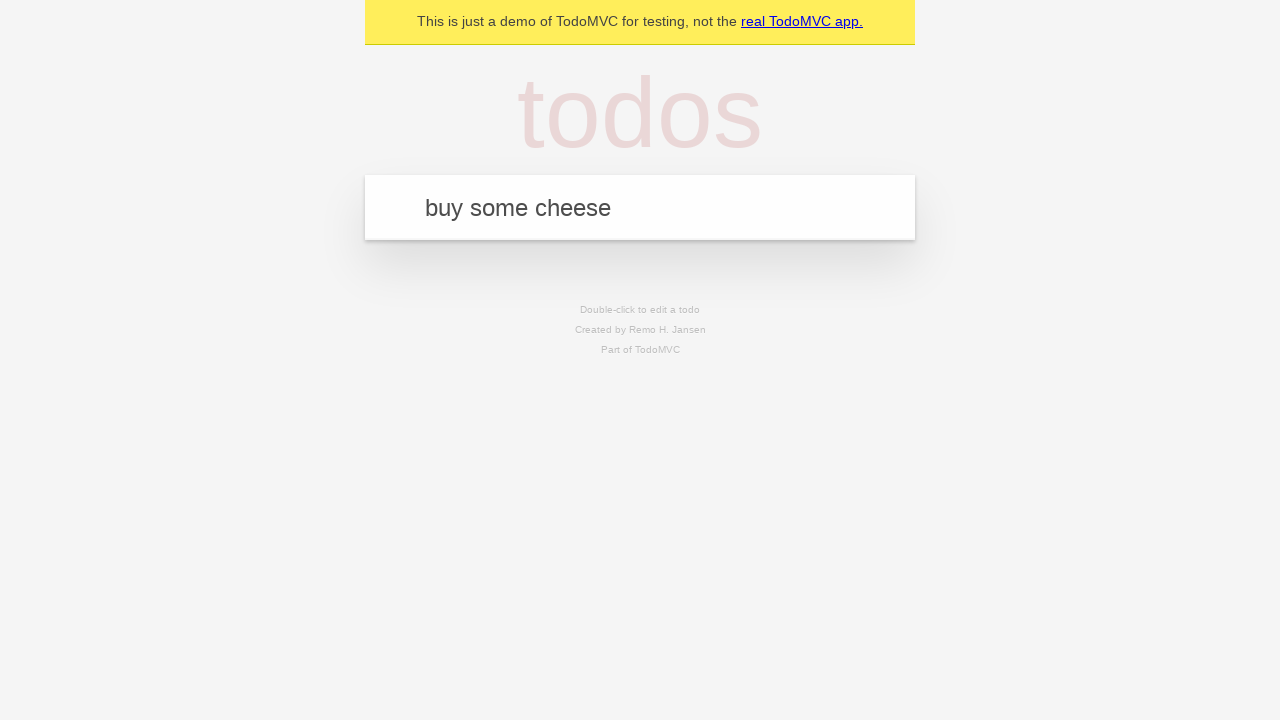

Pressed Enter to create todo 'buy some cheese' on internal:attr=[placeholder="What needs to be done?"i]
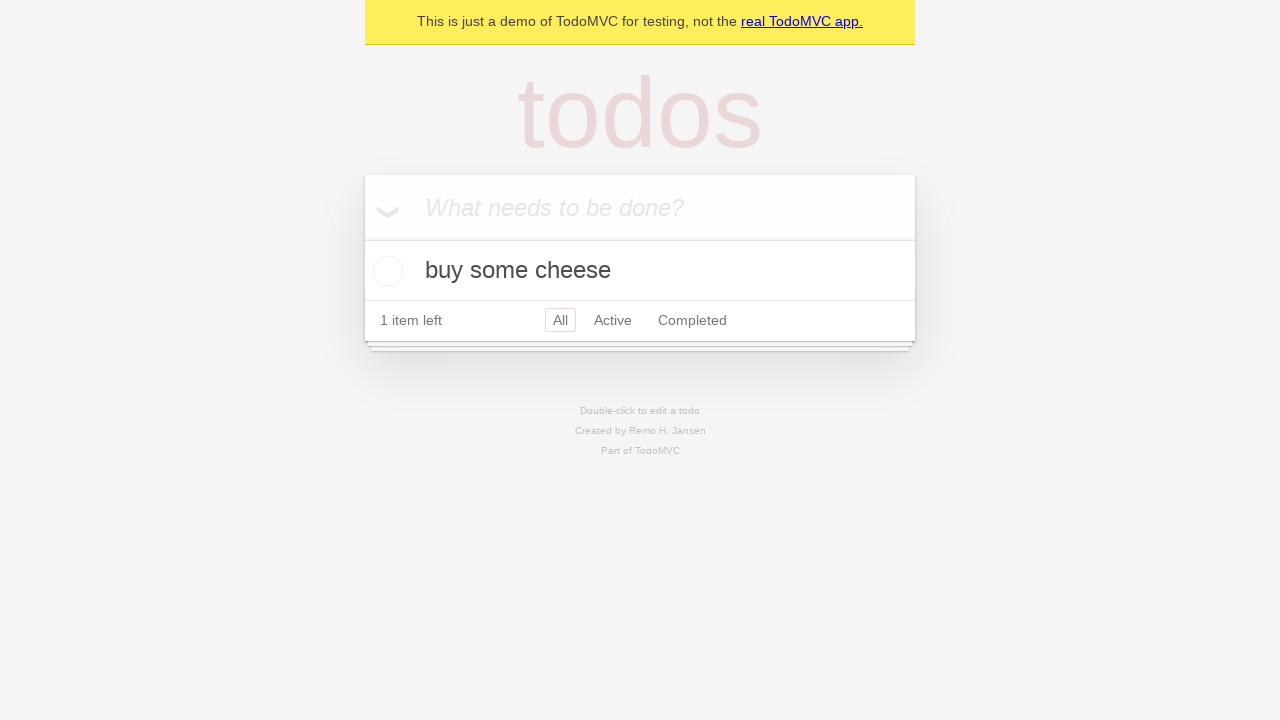

Filled todo input with 'feed the cat' on internal:attr=[placeholder="What needs to be done?"i]
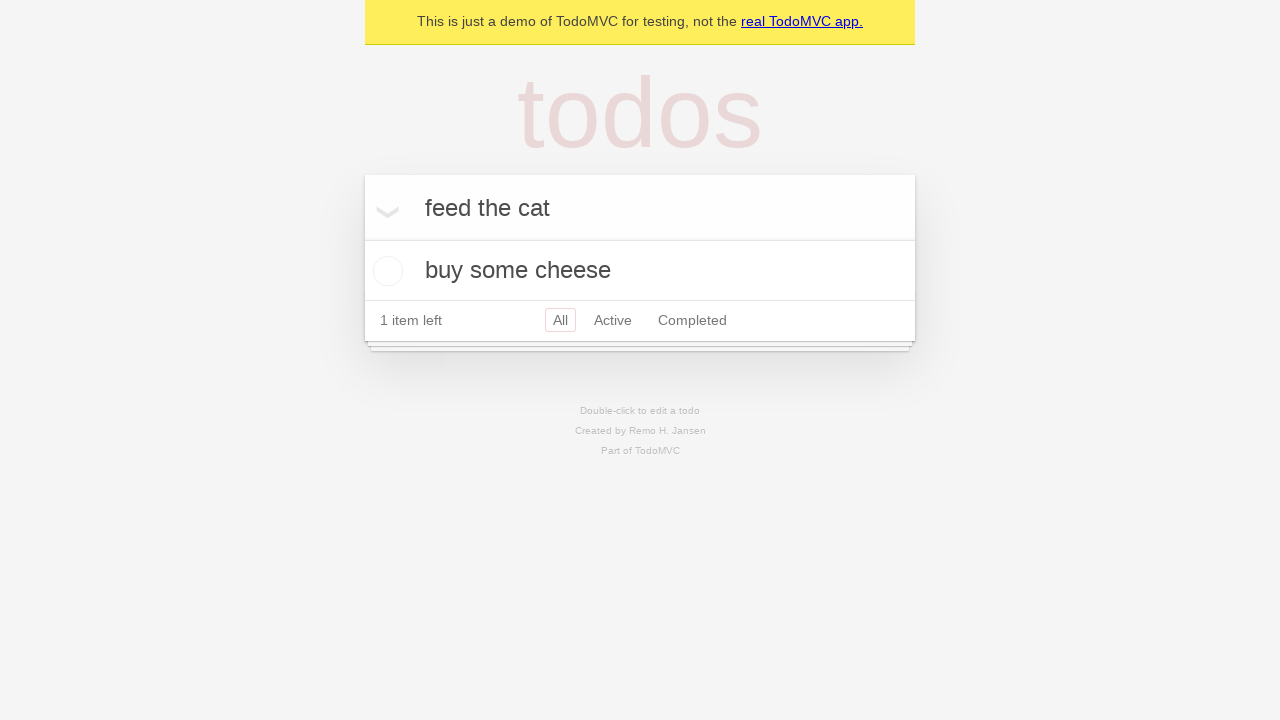

Pressed Enter to create todo 'feed the cat' on internal:attr=[placeholder="What needs to be done?"i]
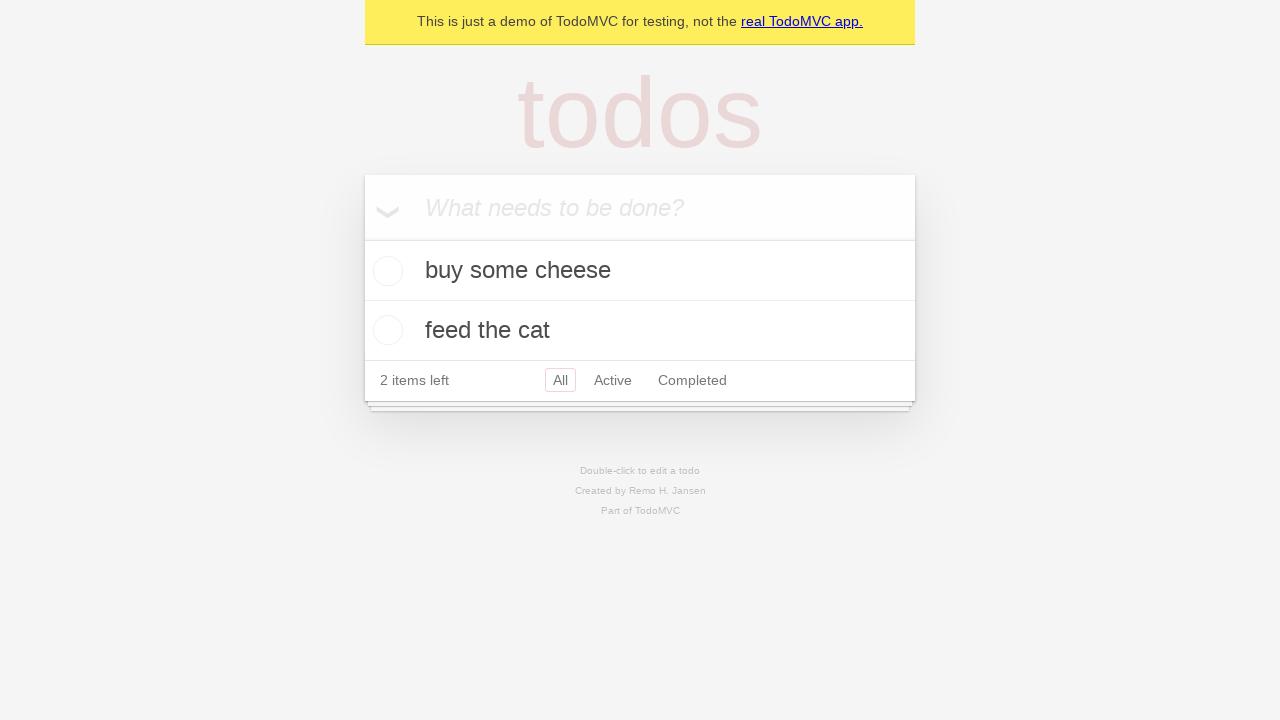

Located all todo items
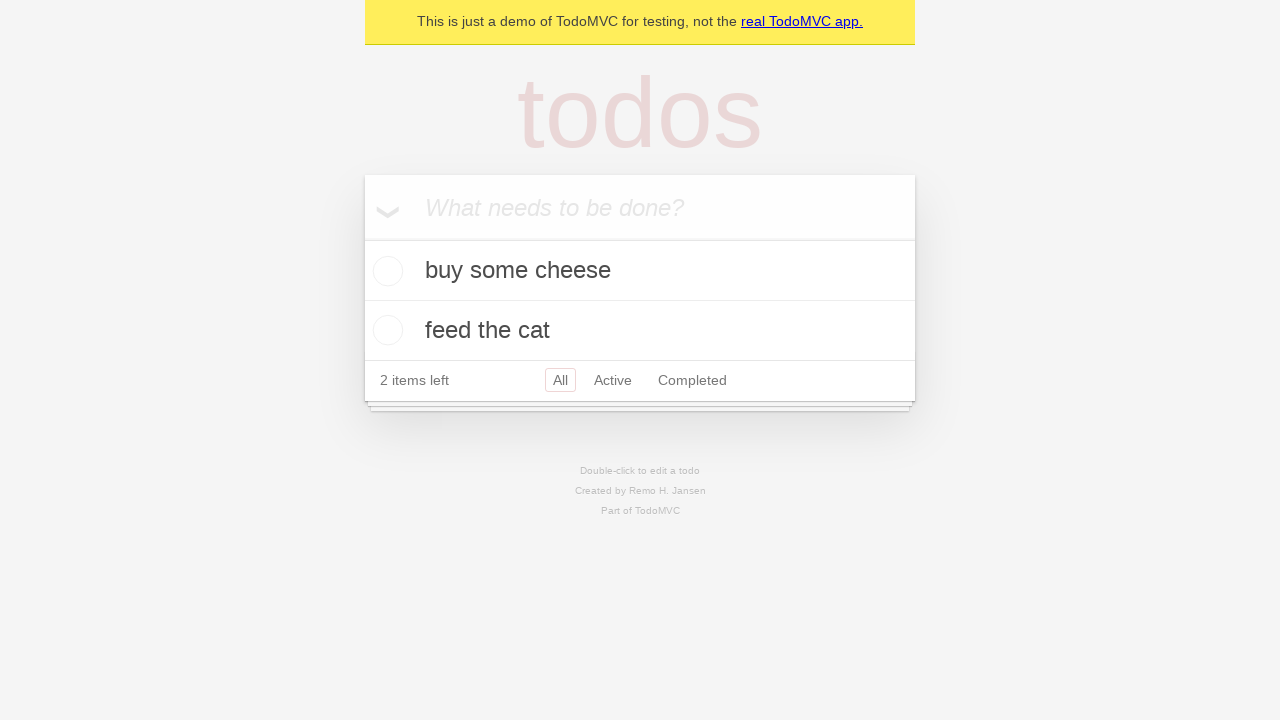

Located first todo checkbox
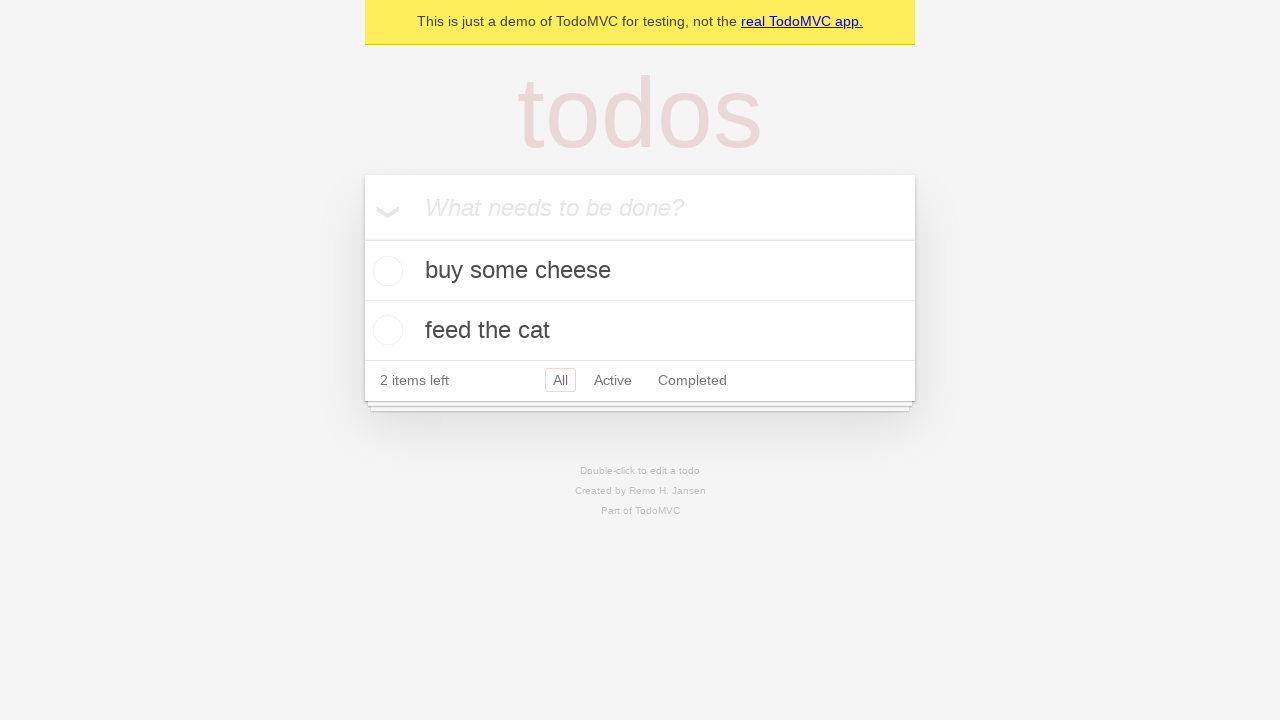

Checked first todo at (385, 271) on internal:testid=[data-testid="todo-item"s] >> nth=0 >> internal:role=checkbox
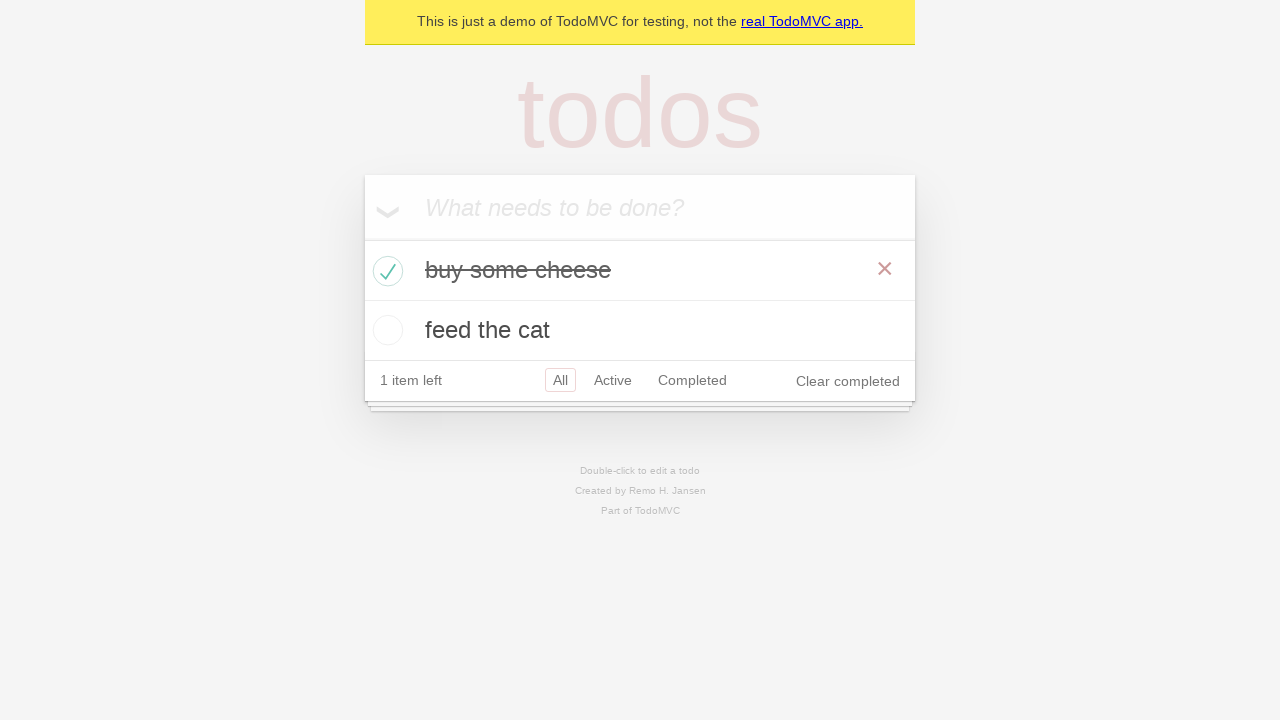

Reloaded page to test data persistence
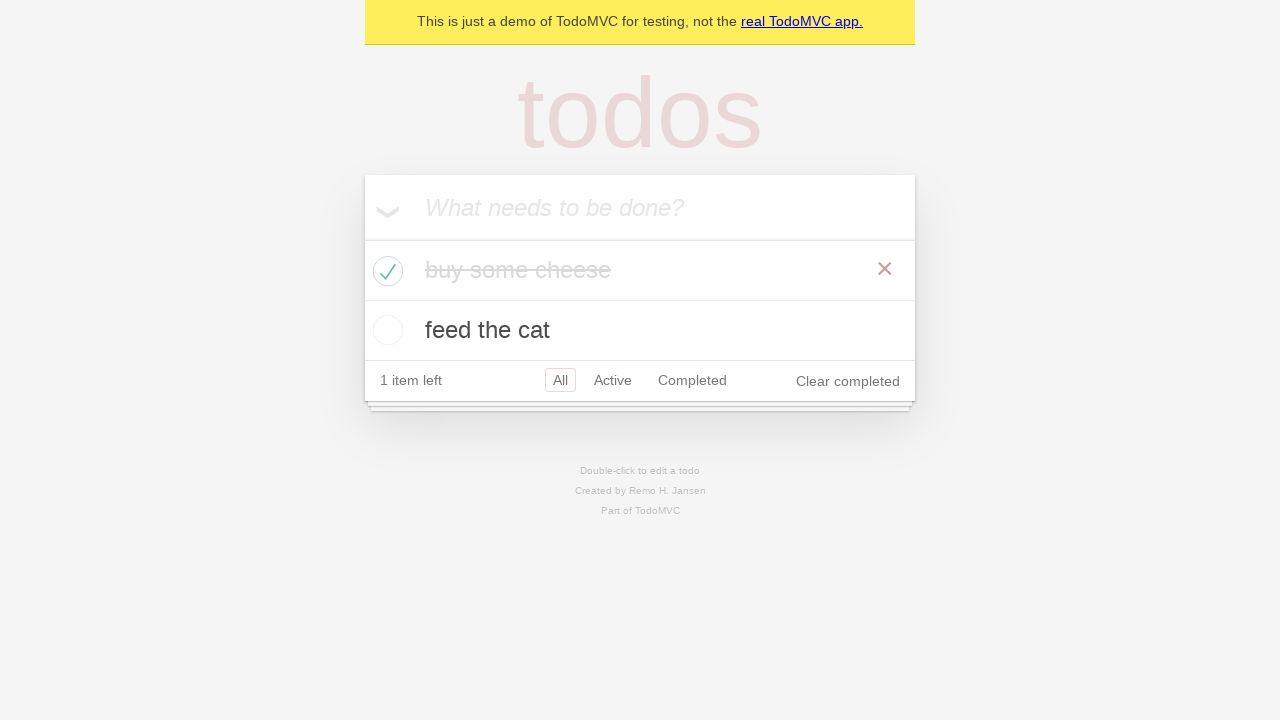

Waited for todos to load after page reload
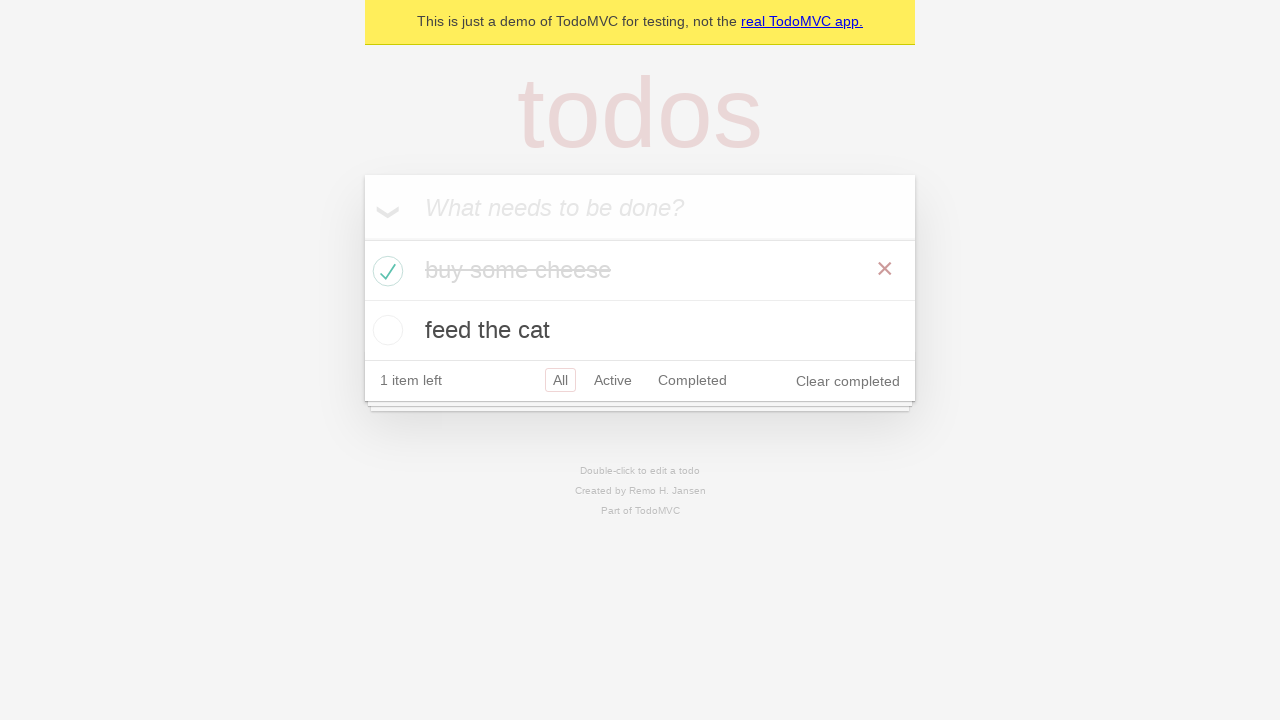

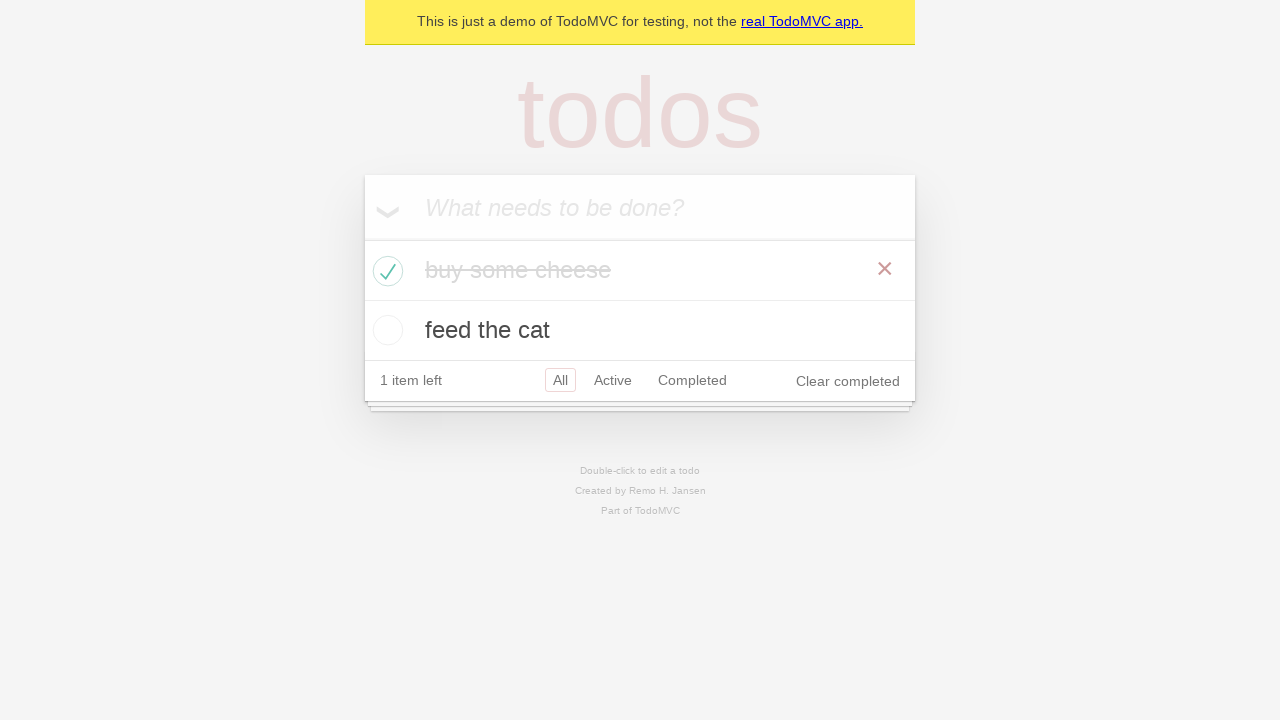